Tests prompt JavaScript alert by clicking the Prompt Alert button, entering a custom message, and accepting it.

Starting URL: https://v1.training-support.net/selenium/javascript-alerts

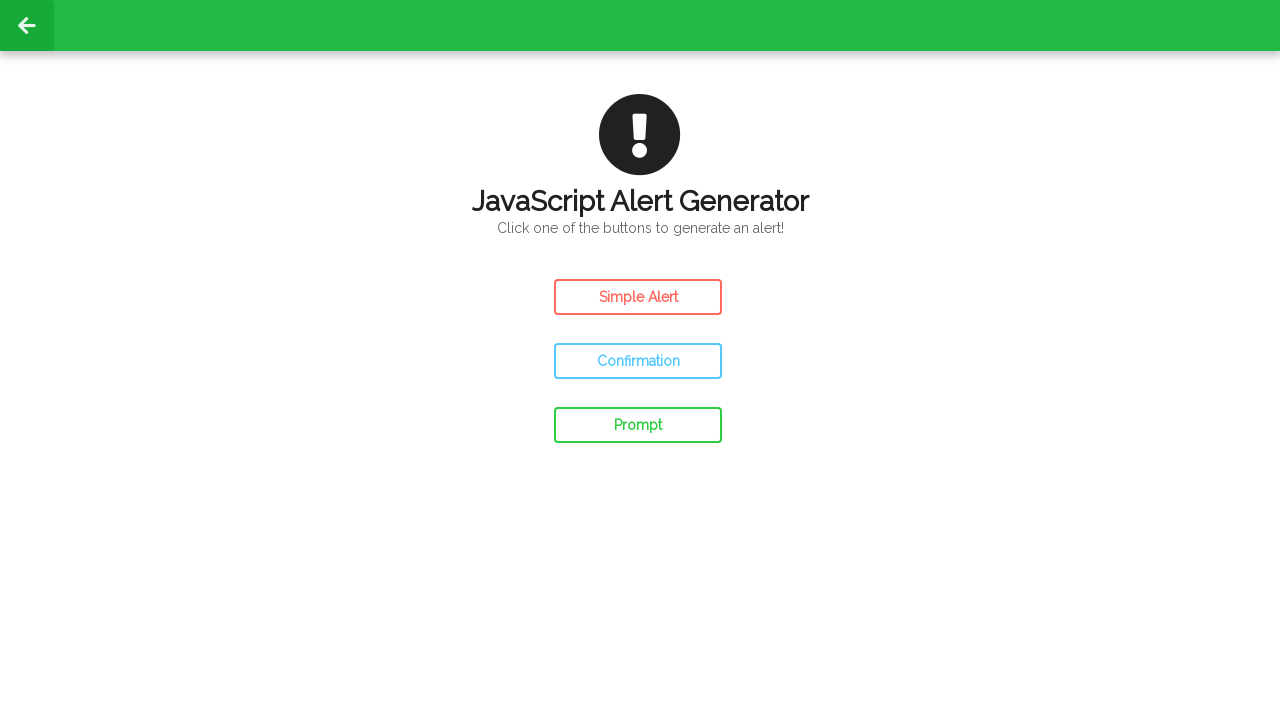

Set up dialog handler to accept prompt with custom message
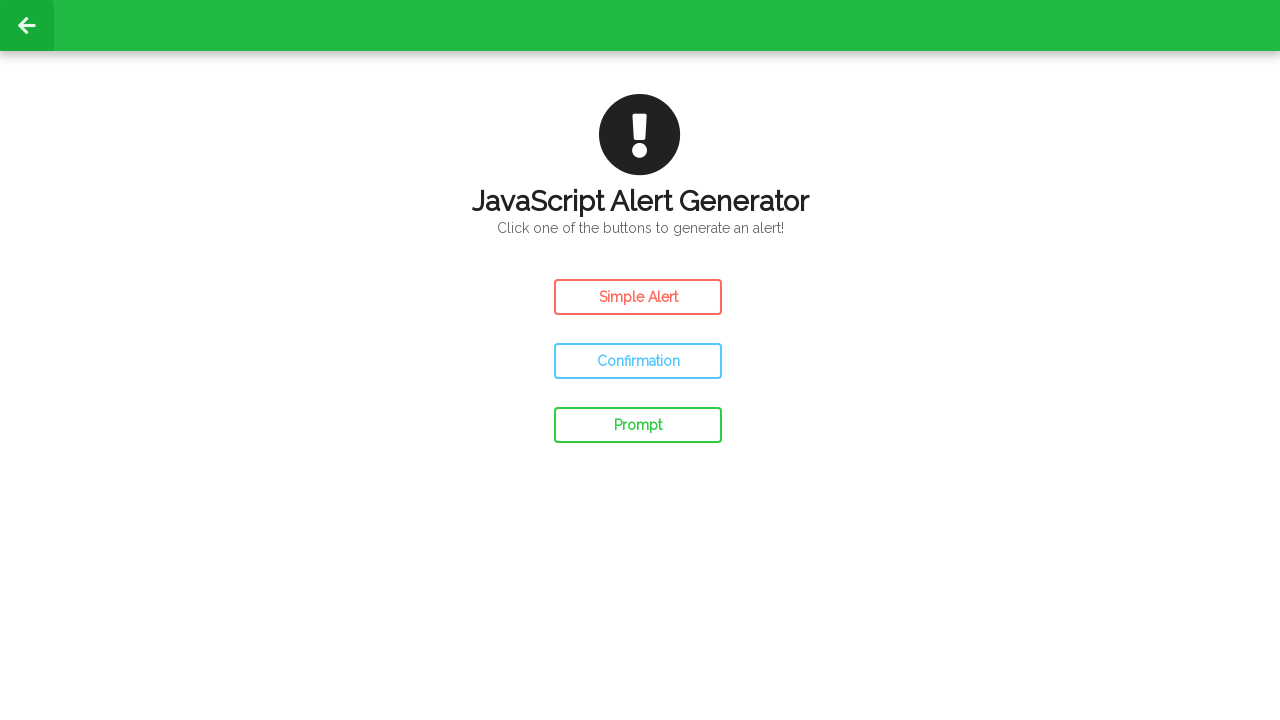

Clicked the Prompt Alert button at (638, 425) on #prompt
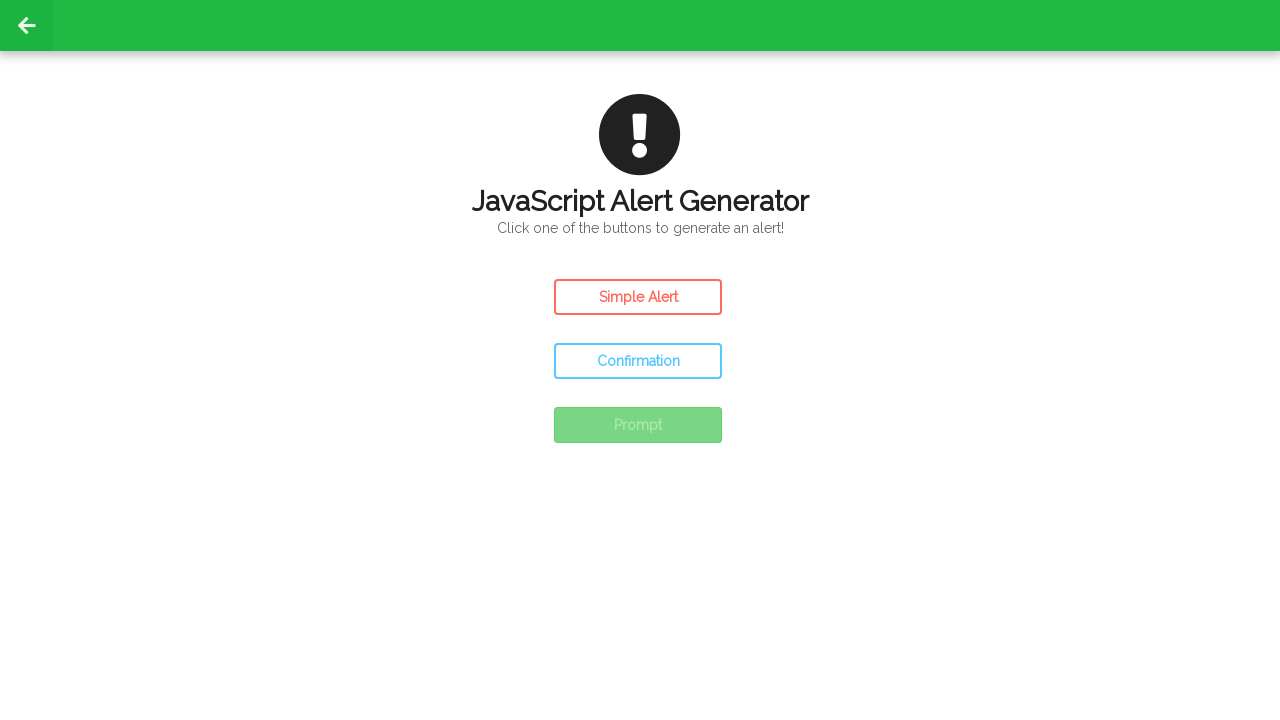

Waited for prompt dialog to be handled and accepted
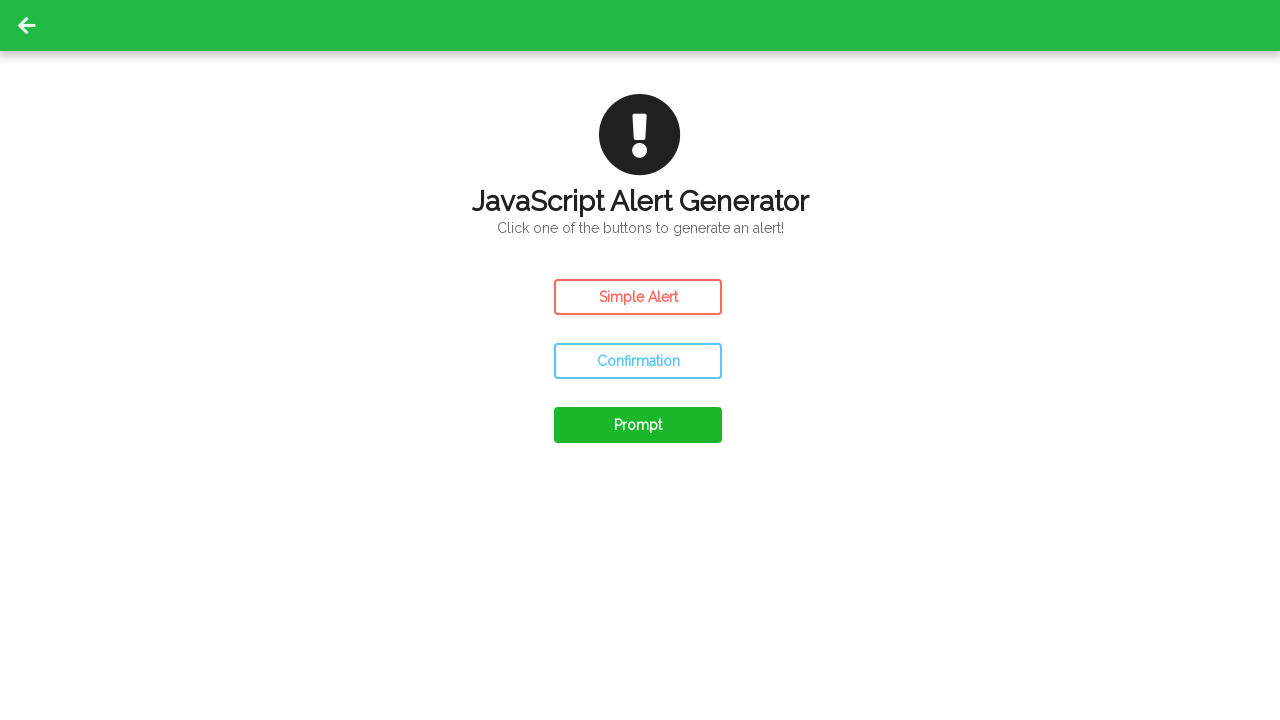

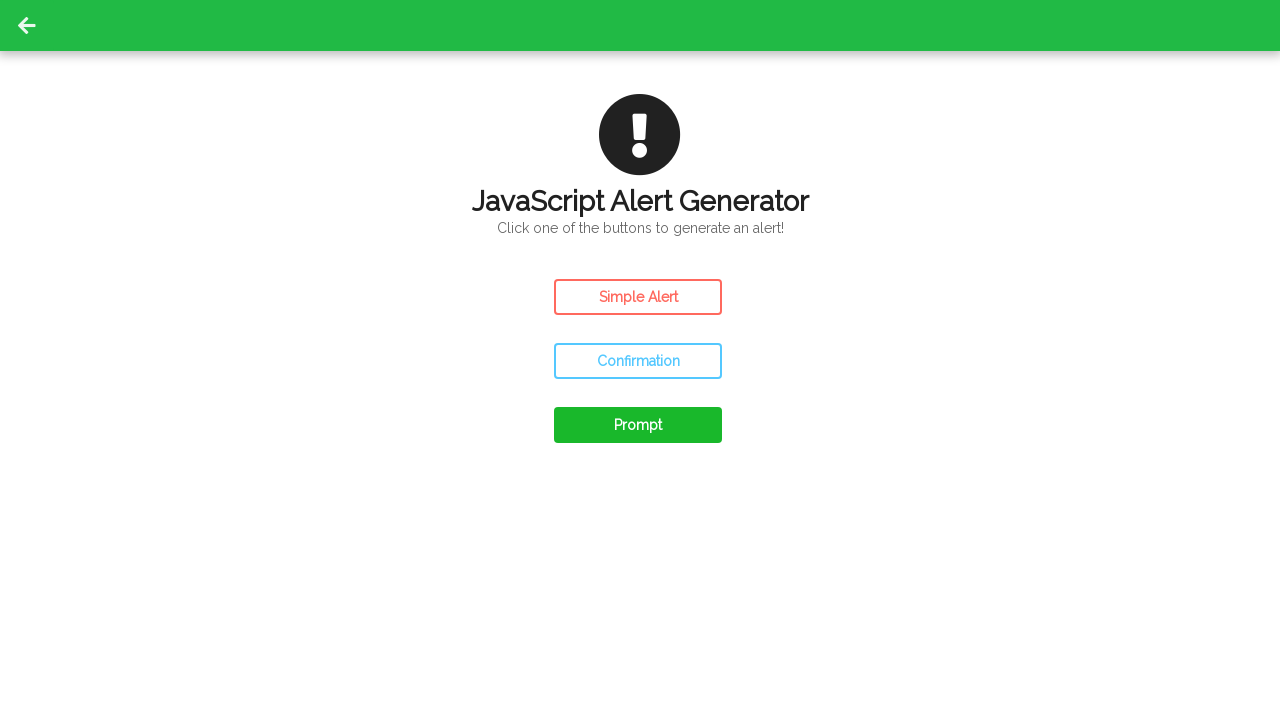